Tests dropdown selection functionality by selecting different options from an old-style select menu and verifying the selection

Starting URL: https://demoqa.com/select-menu

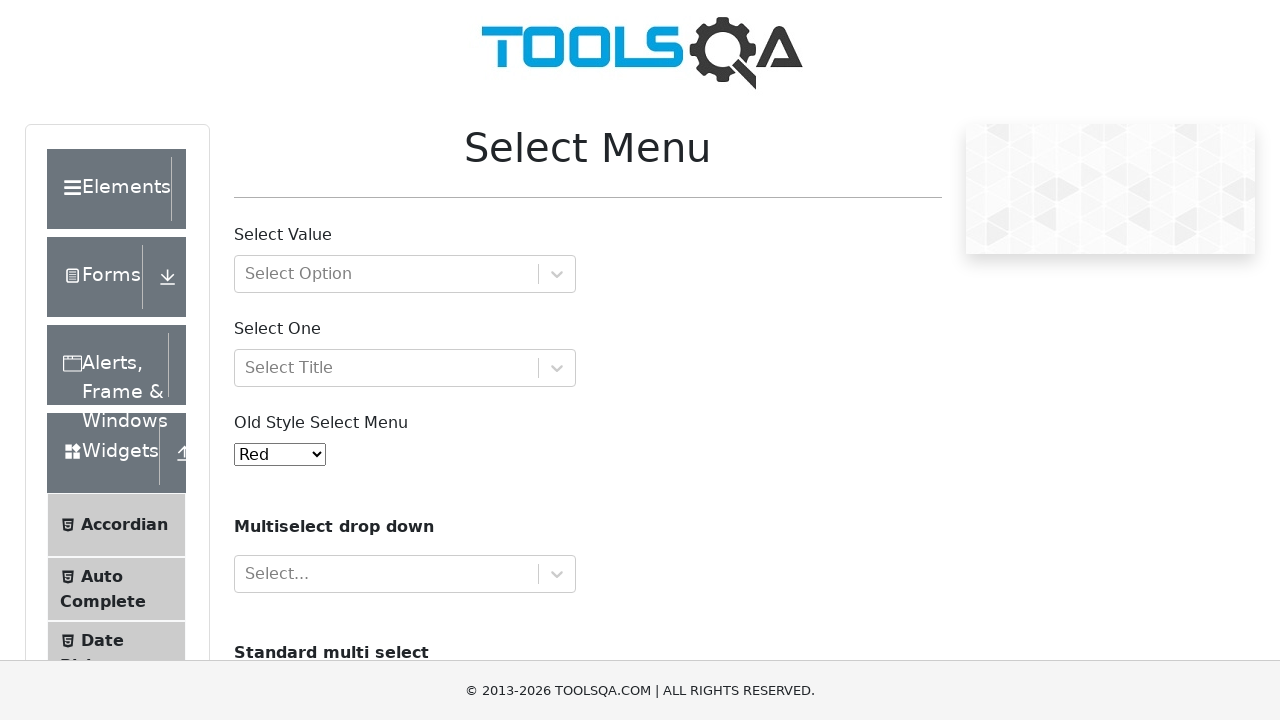

Located old-style select menu element
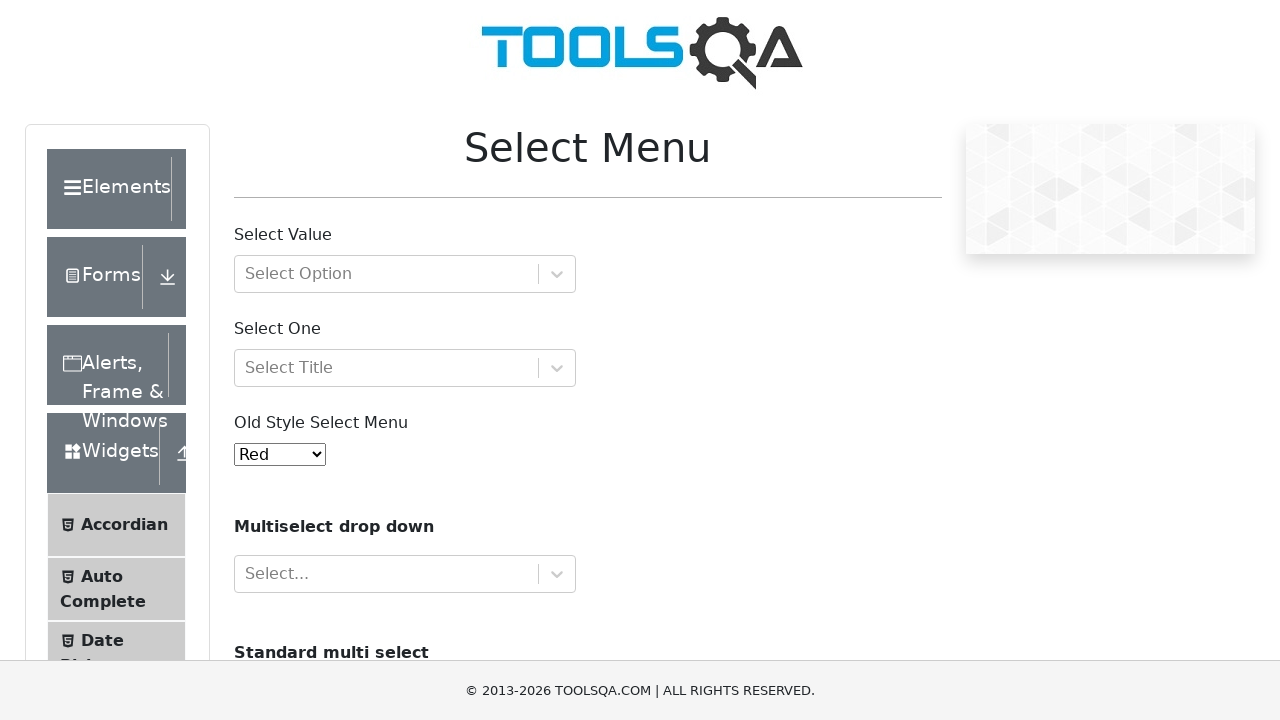

Selected 'Green' option from dropdown by label on #oldSelectMenu
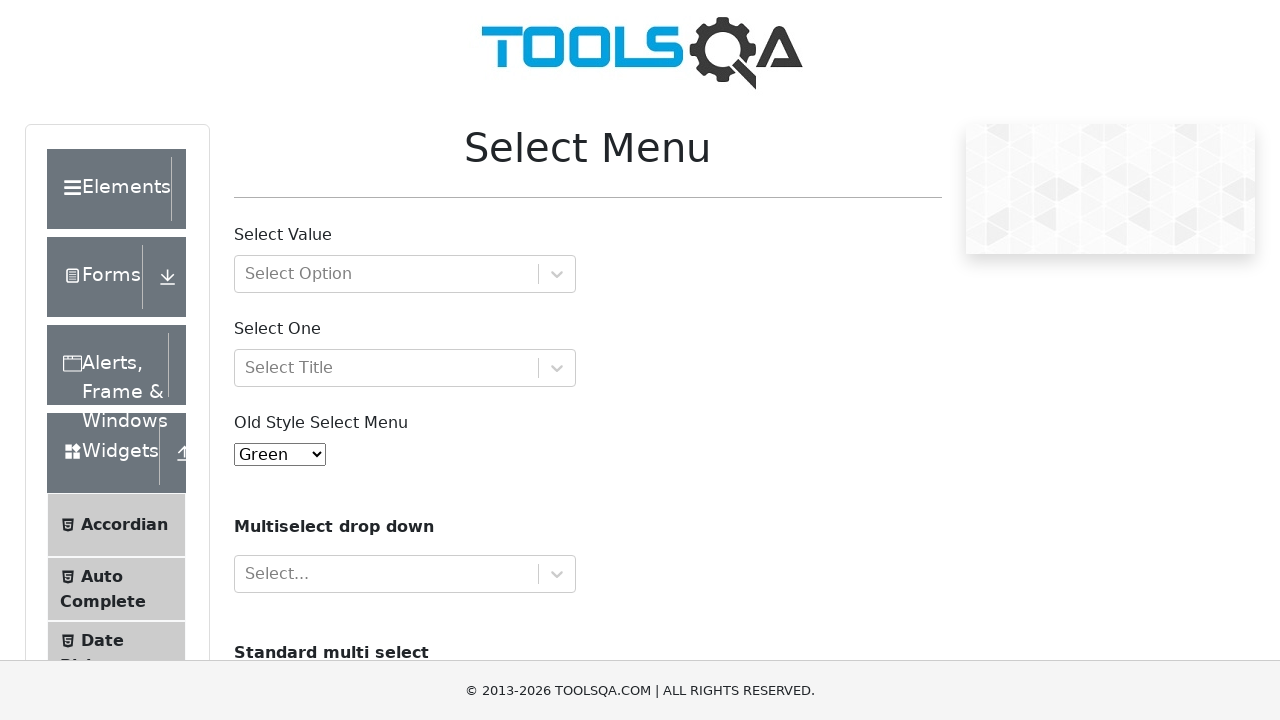

Selected 'Purple' option from dropdown by value '4' on #oldSelectMenu
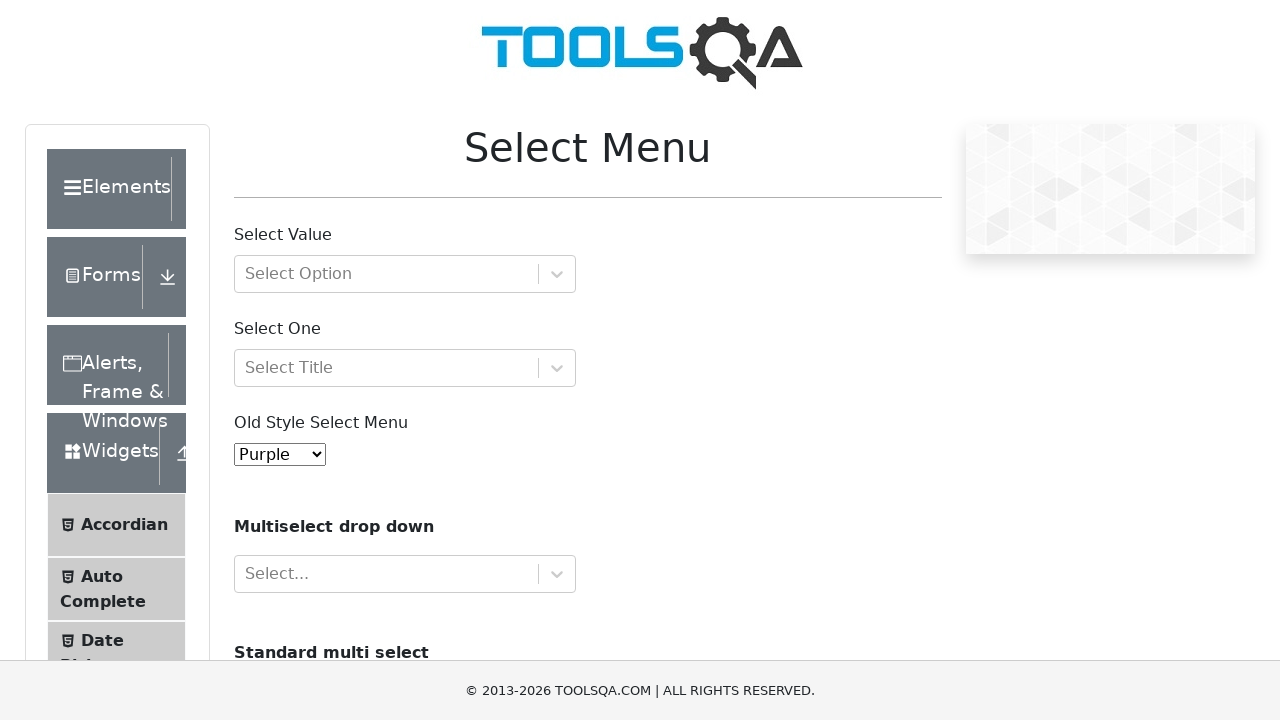

Located the currently checked option in the select menu
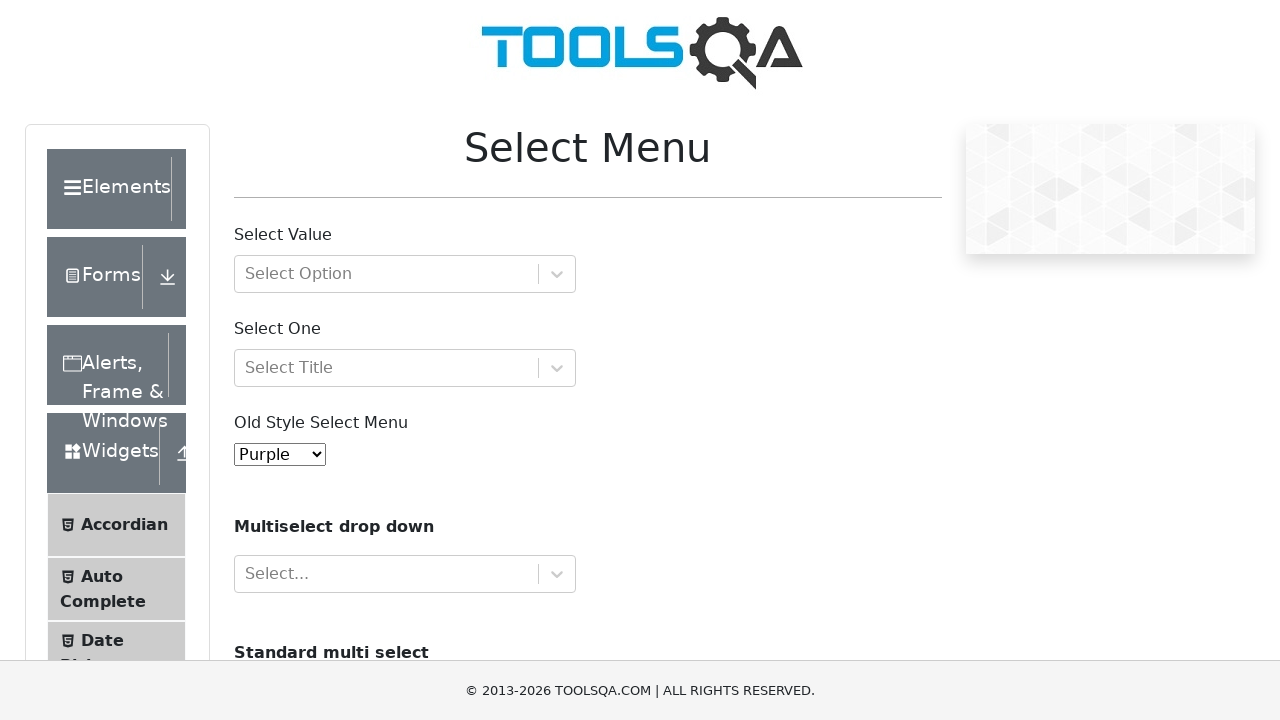

Verified that 'Purple' is the selected option
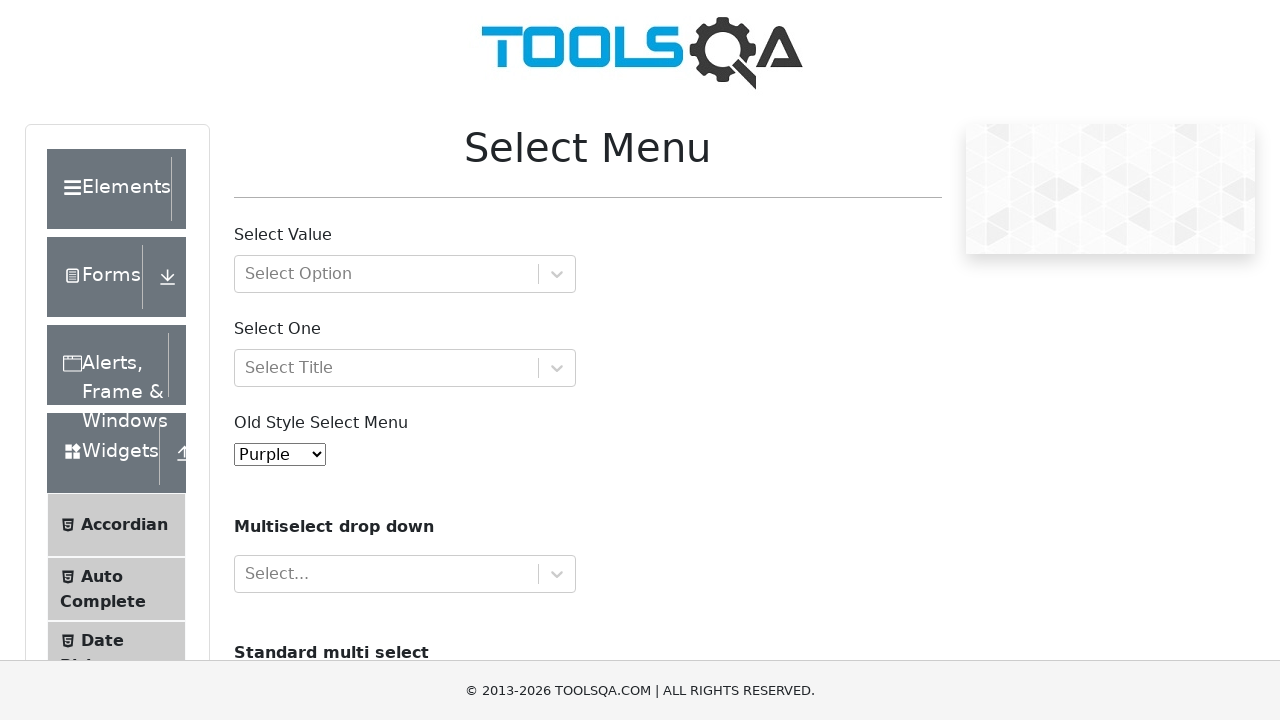

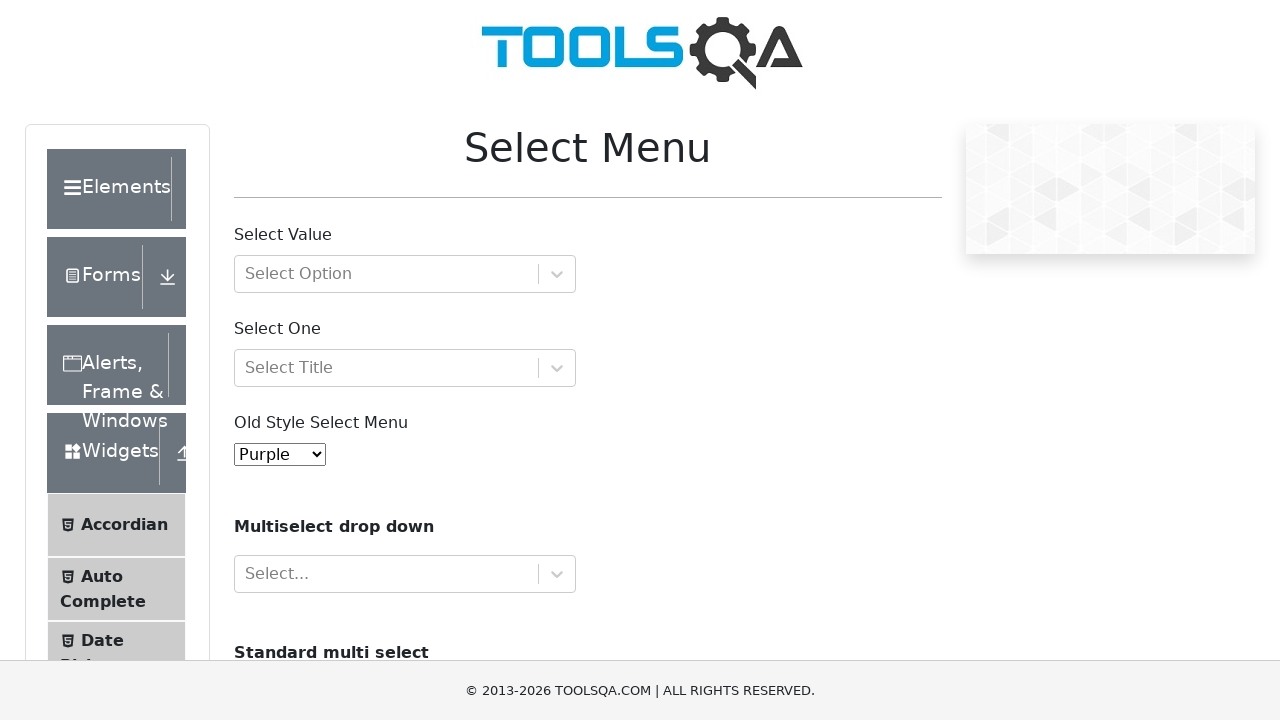